Tests that whitespace is trimmed from todo text when editing and pressing Enter

Starting URL: https://demo.playwright.dev/todomvc

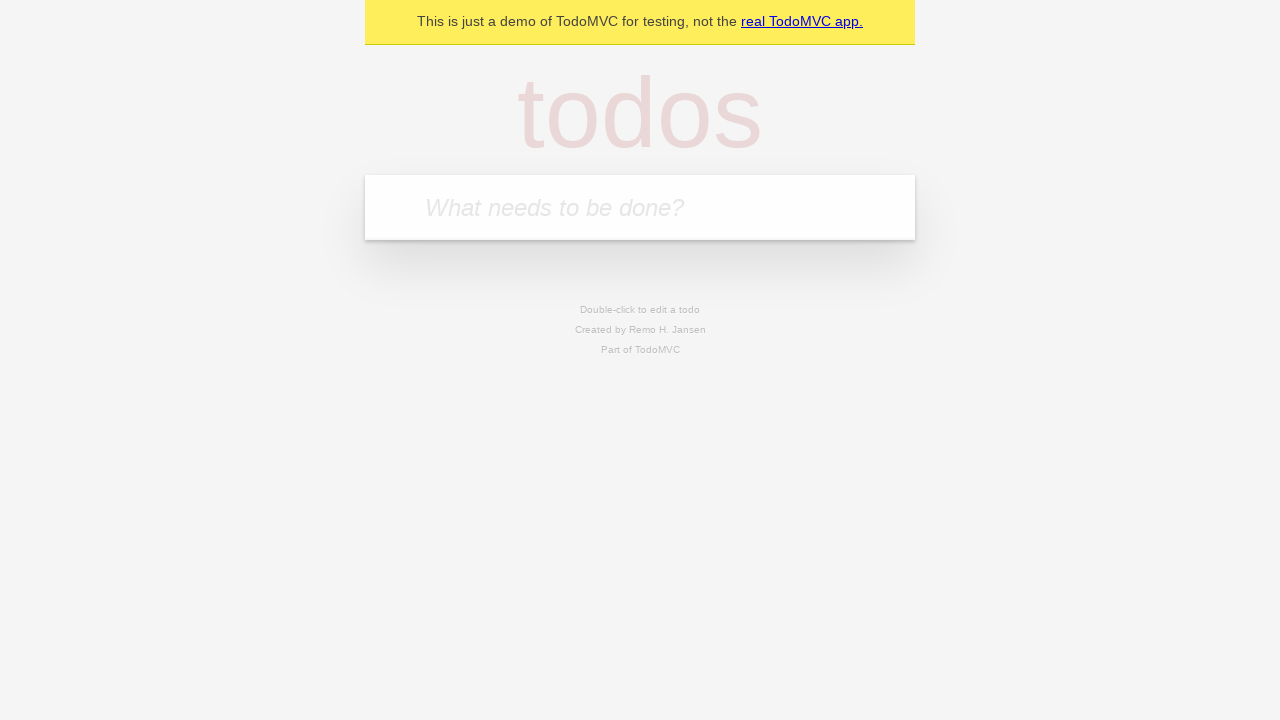

Filled new todo input with 'buy some bread' on .new-todo
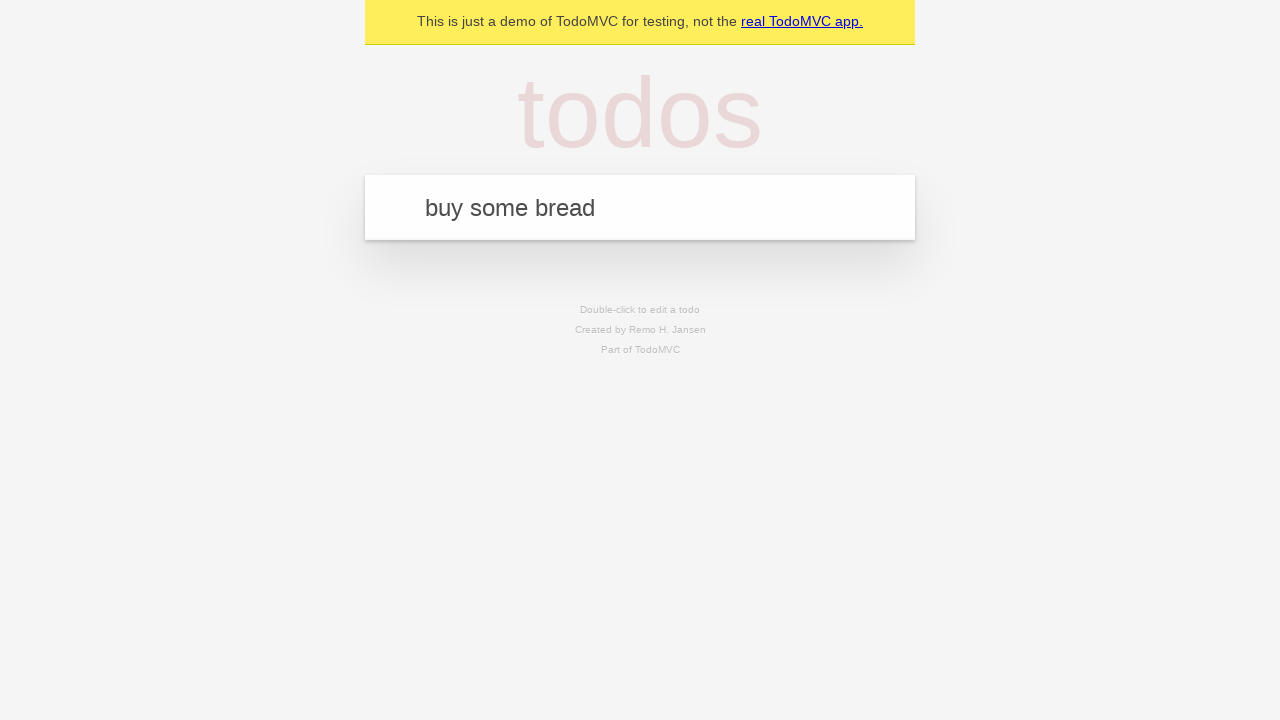

Pressed Enter to create first todo on .new-todo
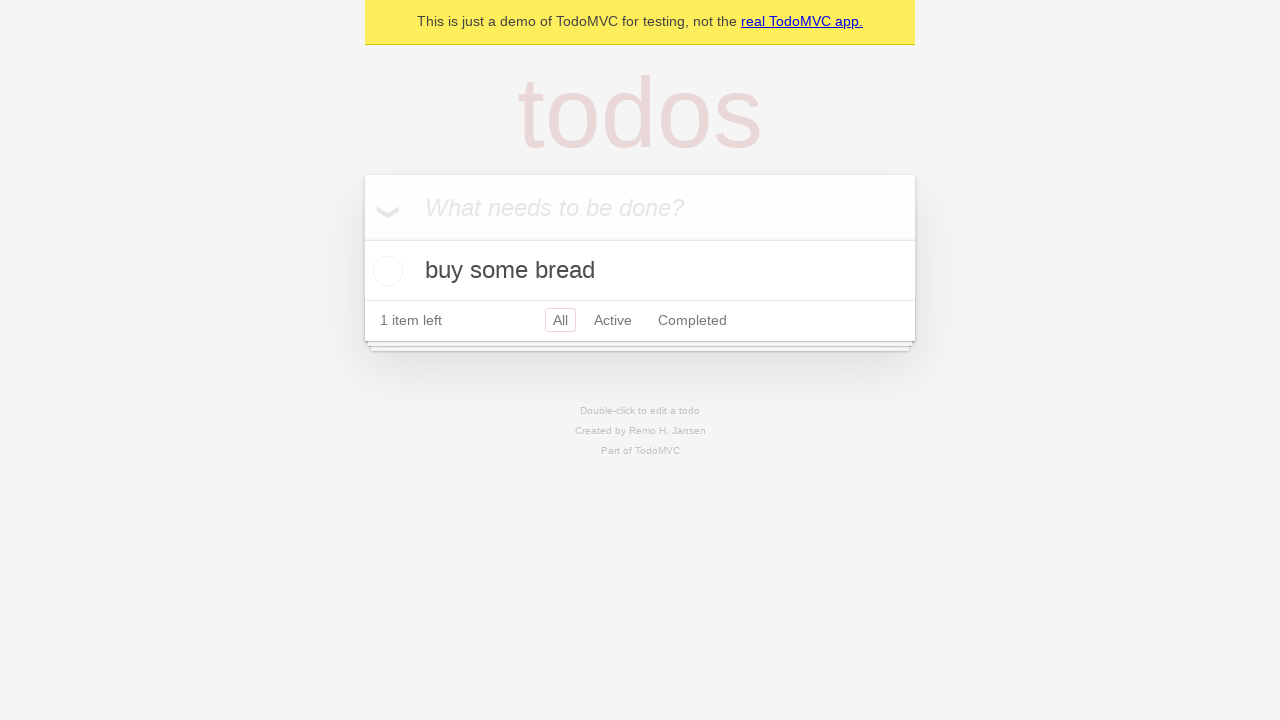

Filled new todo input with 'buy some cheese' on .new-todo
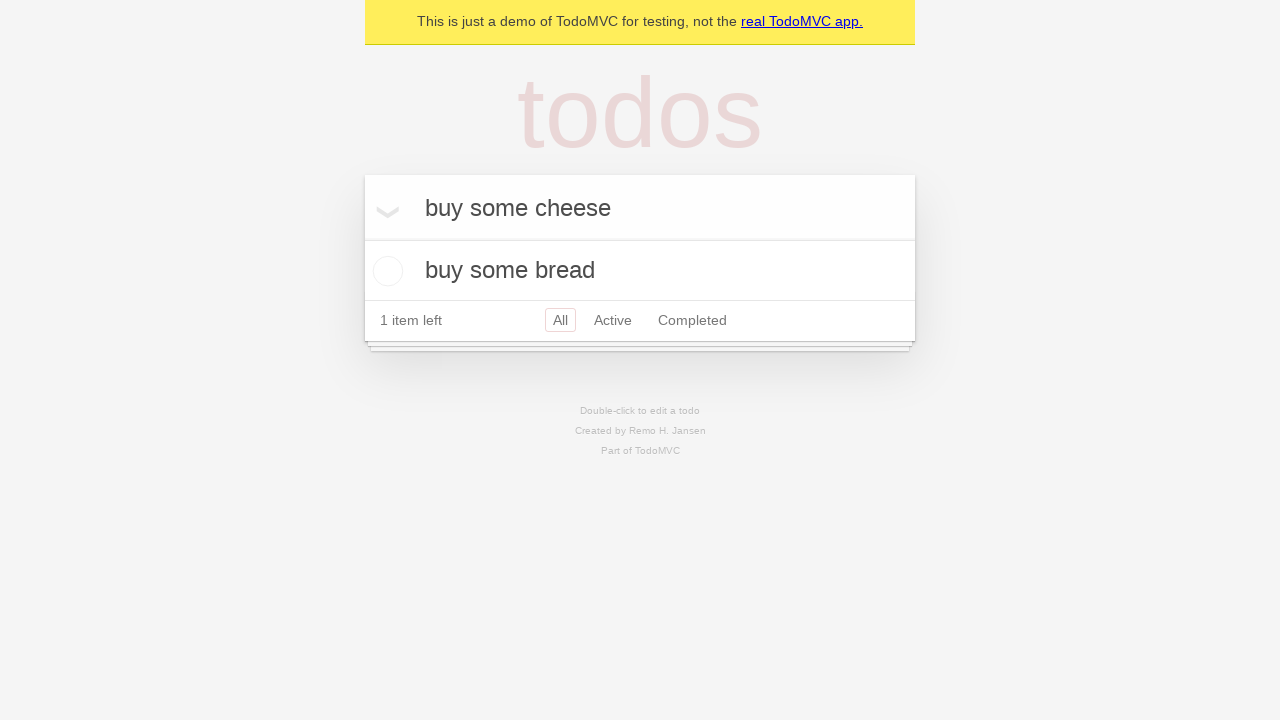

Pressed Enter to create second todo on .new-todo
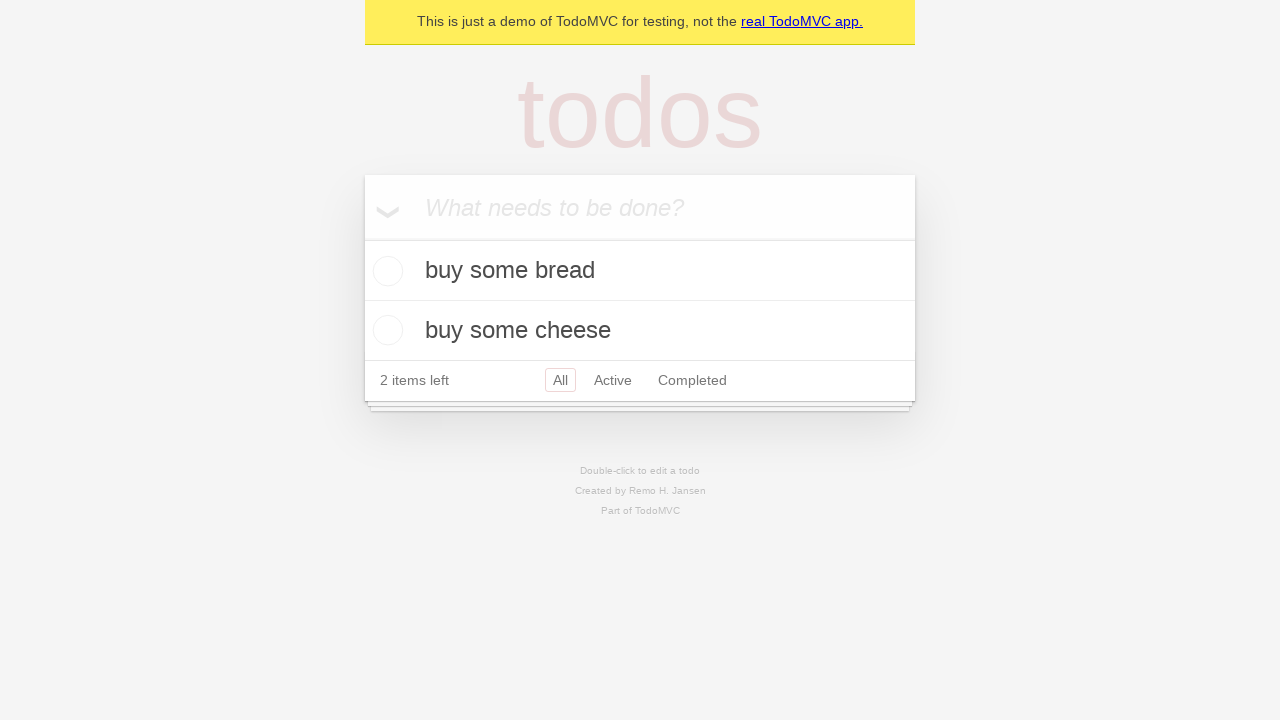

Filled new todo input with 'buy some milk' on .new-todo
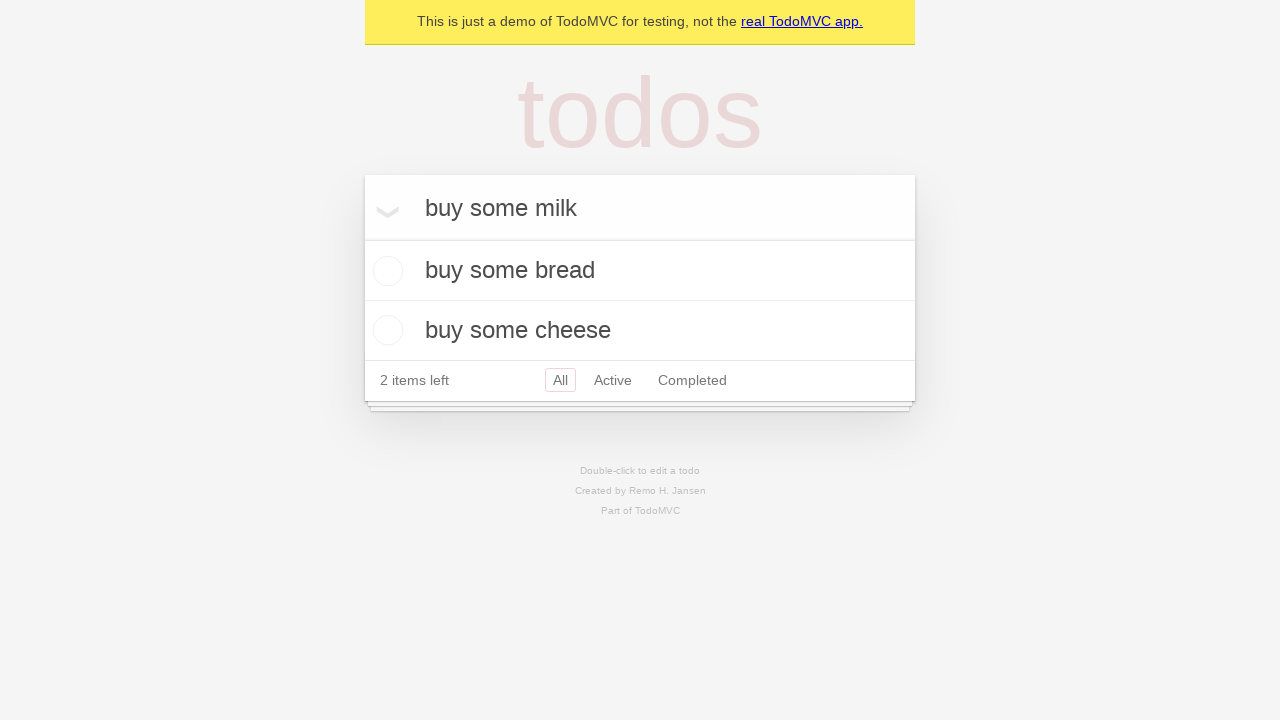

Pressed Enter to create third todo on .new-todo
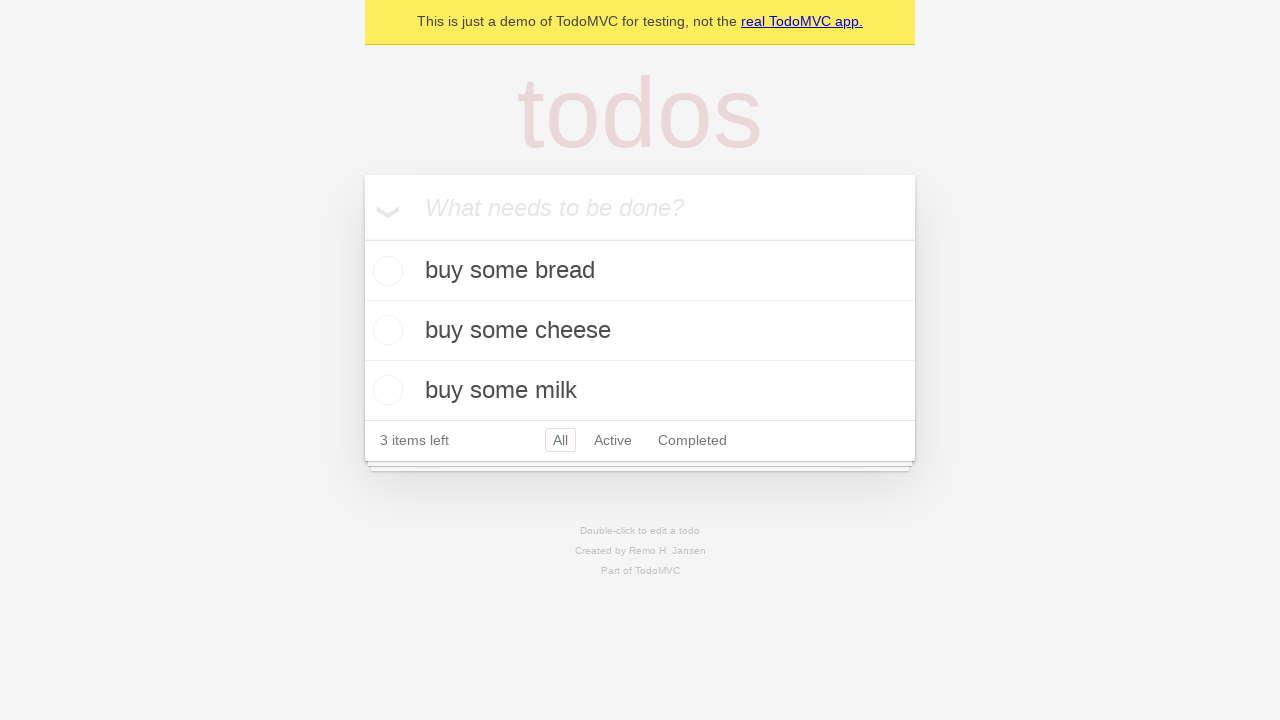

Double-clicked on second todo item to enter edit mode at (640, 331) on .todo-list li >> nth=1
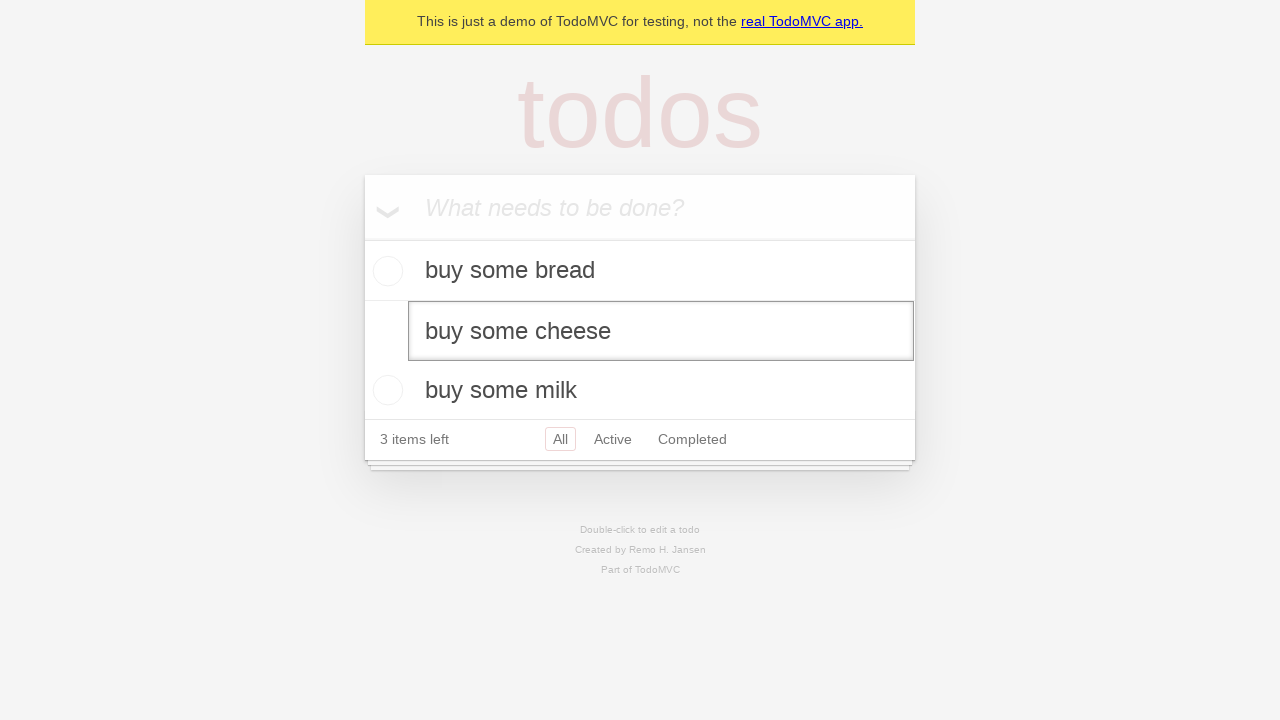

Filled edit field with text containing leading and trailing whitespace on .todo-list li >> nth=1 >> .edit
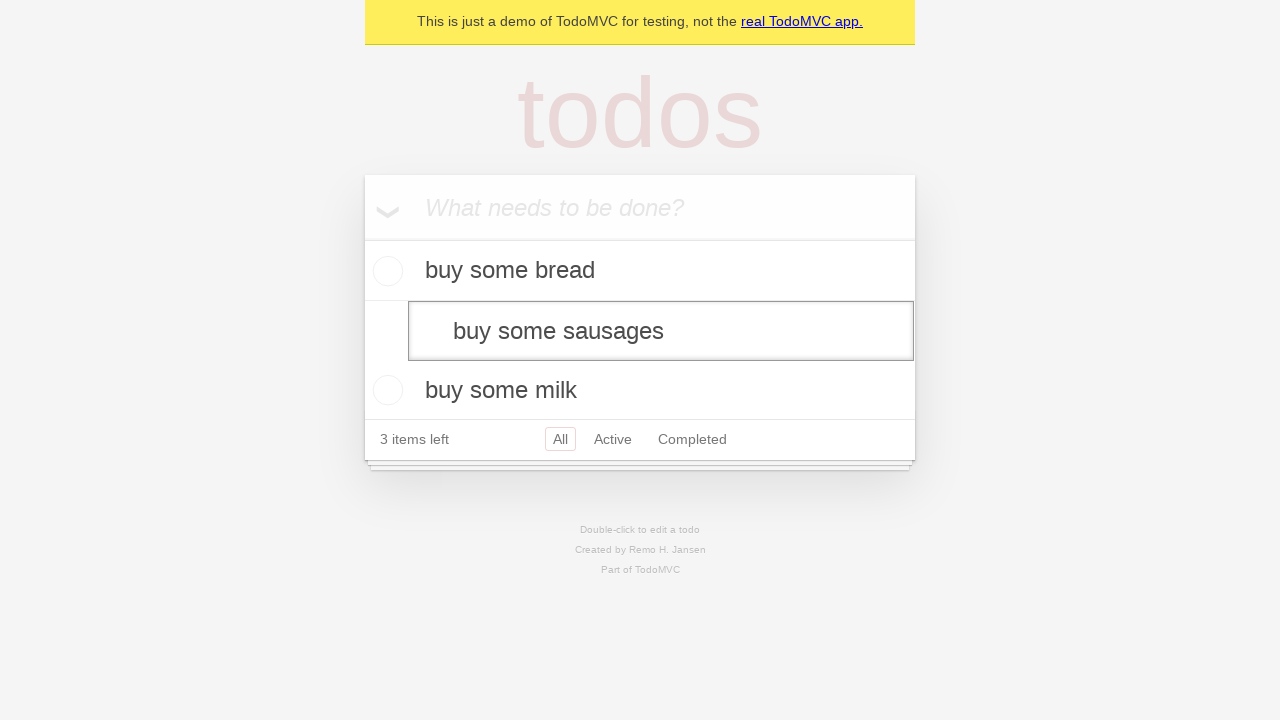

Pressed Enter to save edited todo with whitespace on .todo-list li >> nth=1 >> .edit
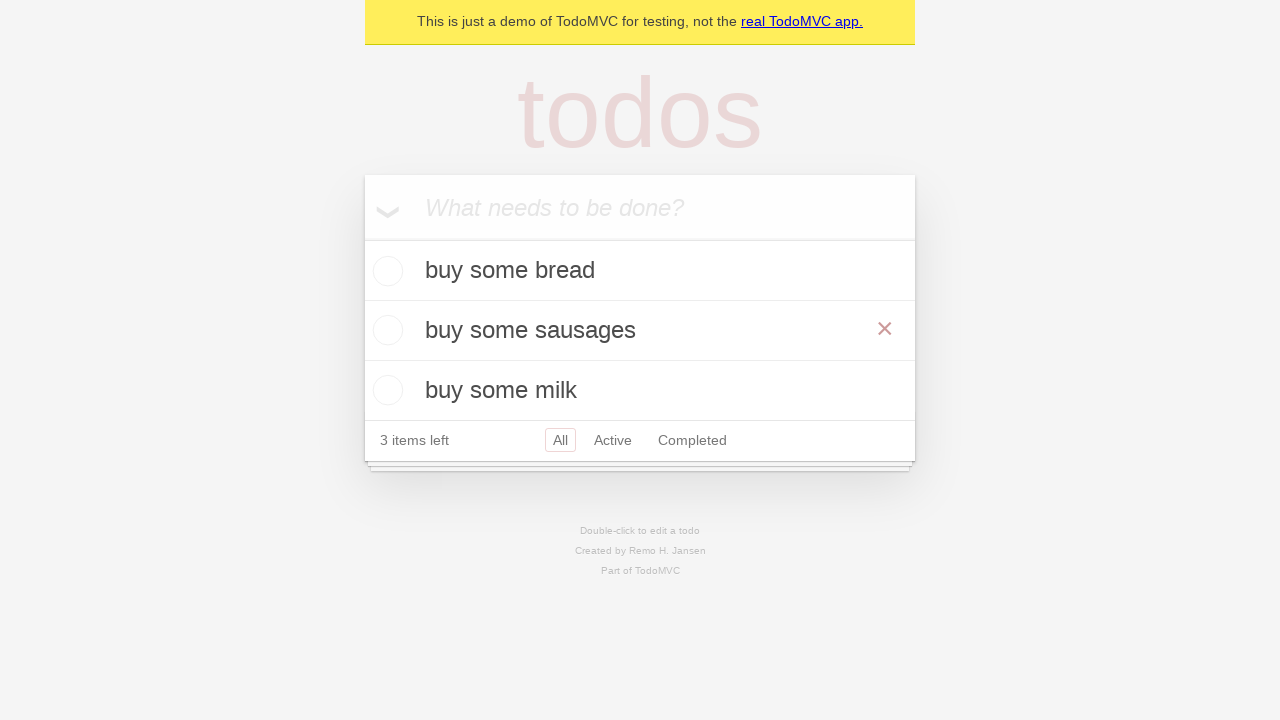

Waited for edit mode to complete and todo text to be trimmed
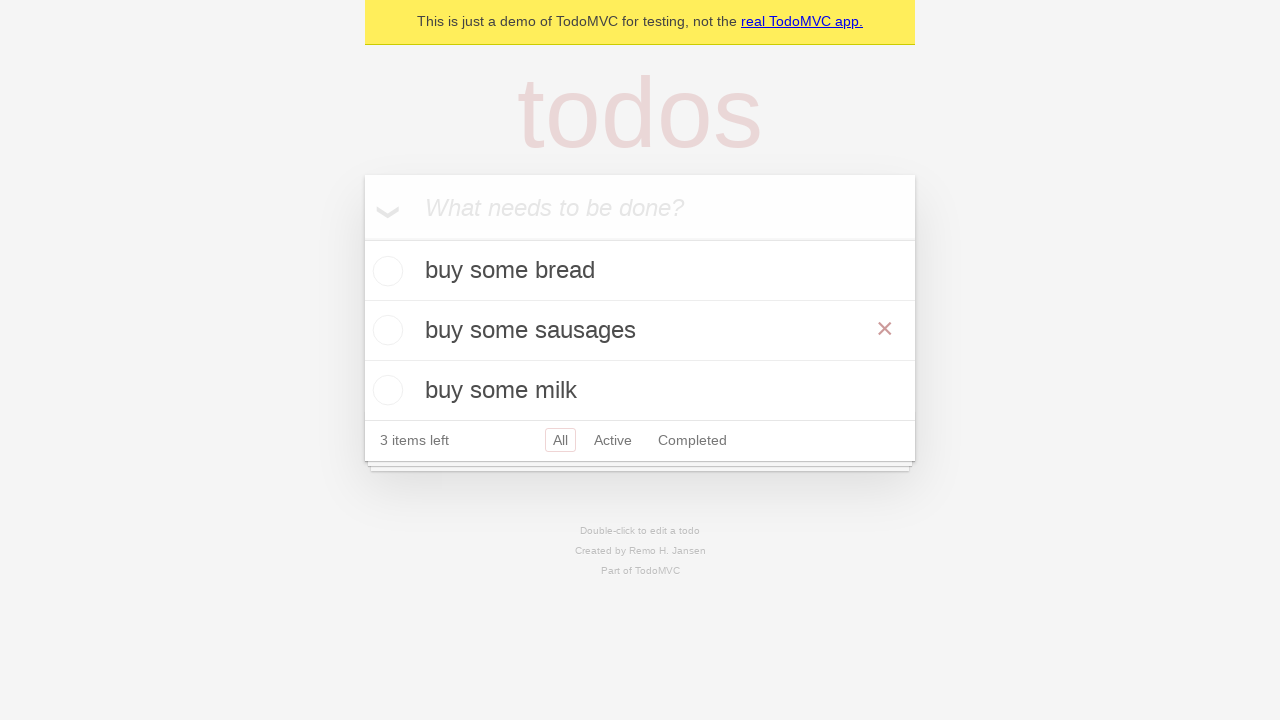

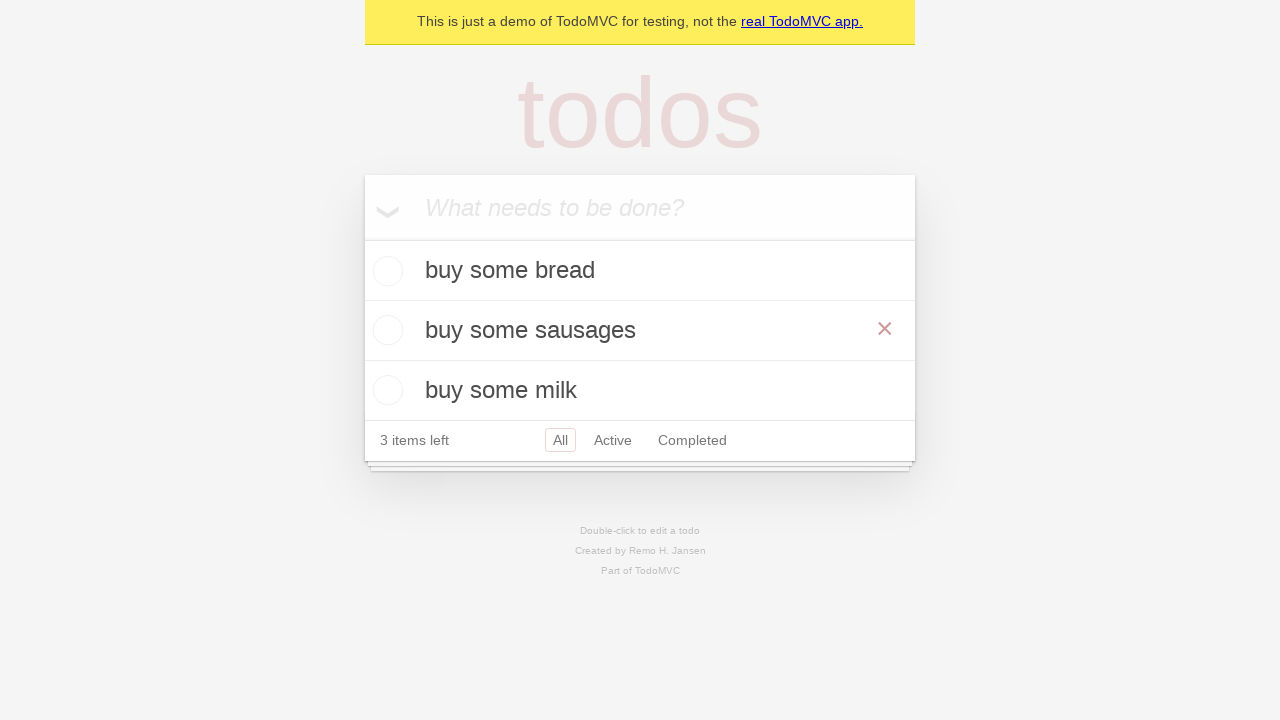